Tests clicking a button with dynamic ID by clicking it 3 times using CSS class selector

Starting URL: http://uitestingplayground.com/dynamicid

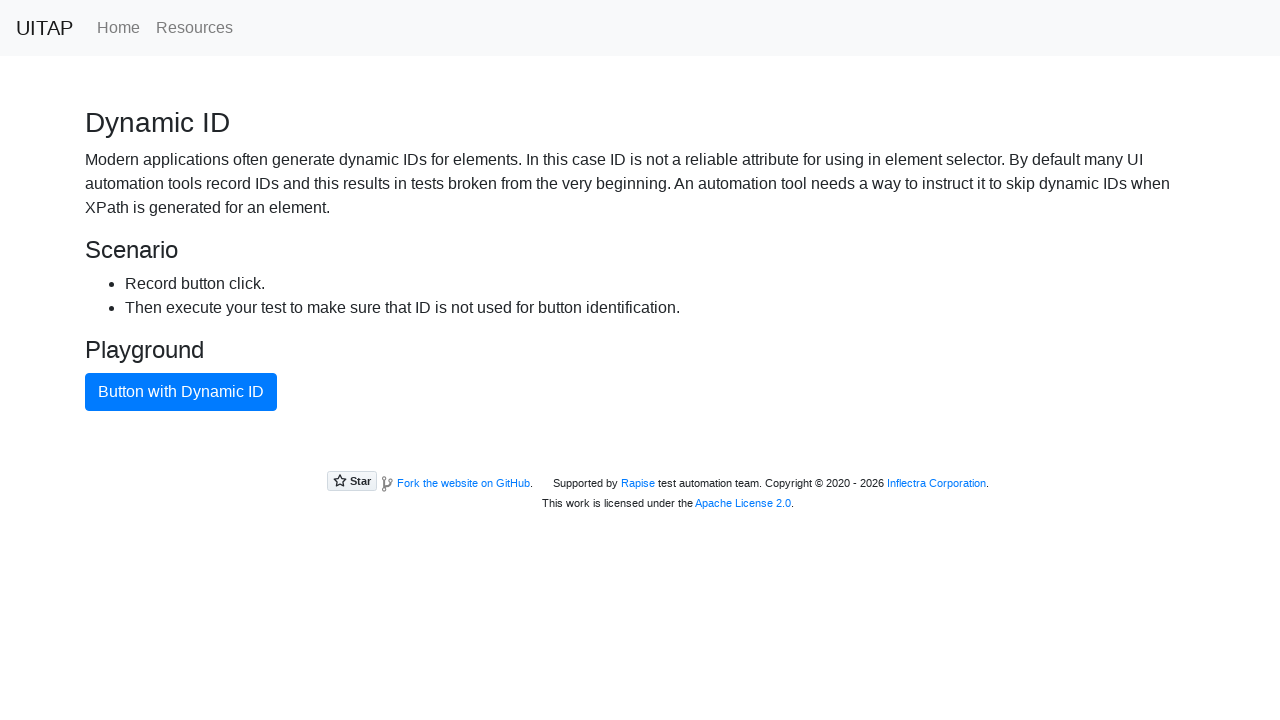

Clicked primary button using CSS class selector at (181, 392) on .btn.btn-primary
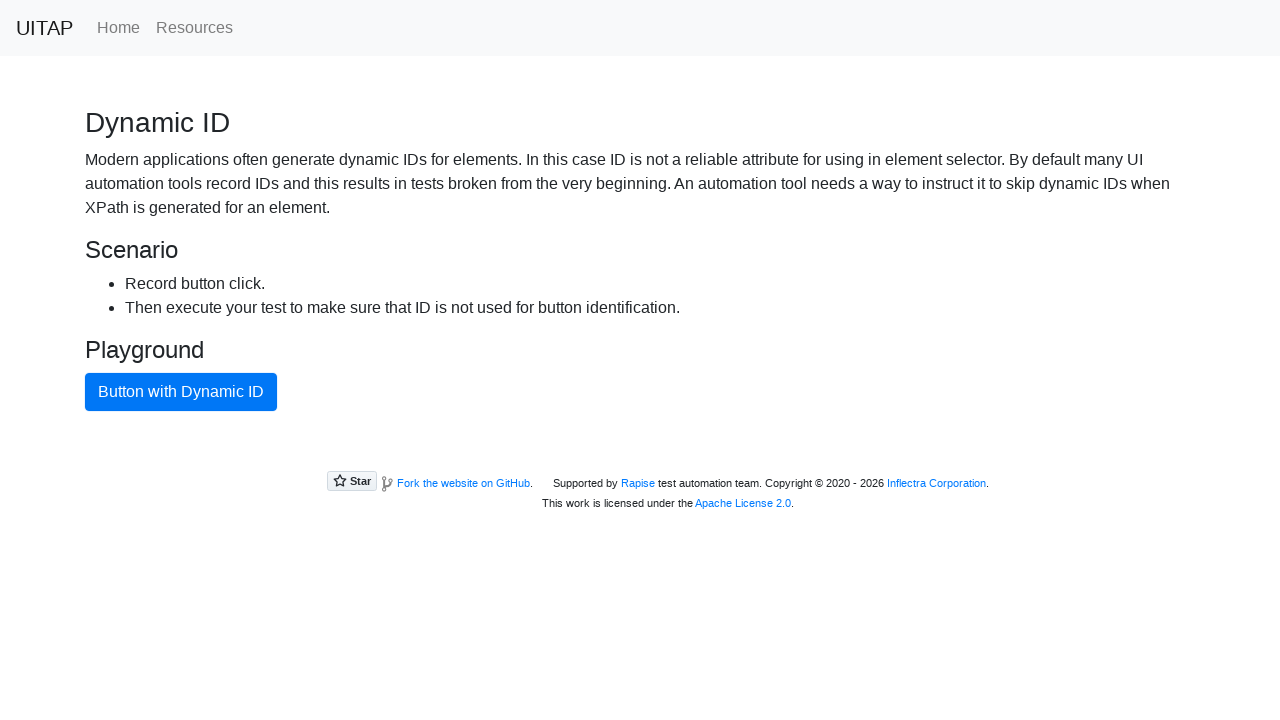

Clicked primary button using CSS class selector at (181, 392) on .btn.btn-primary
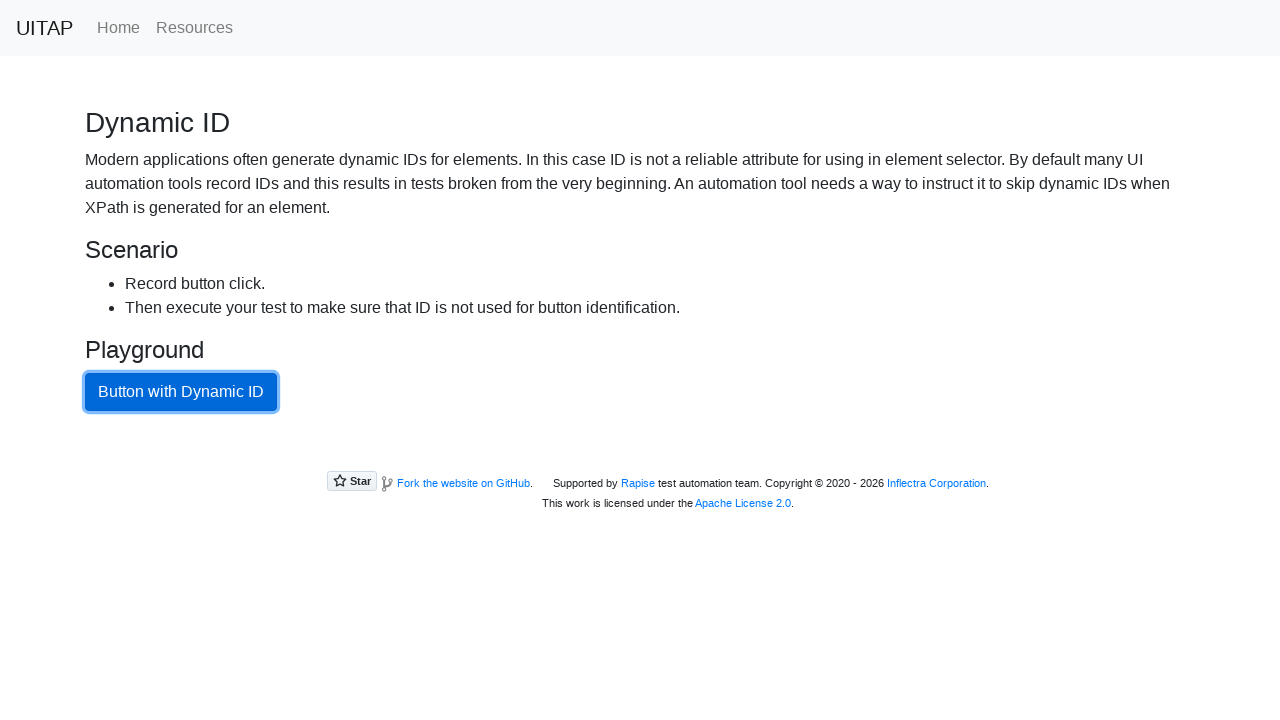

Clicked primary button using CSS class selector at (181, 392) on .btn.btn-primary
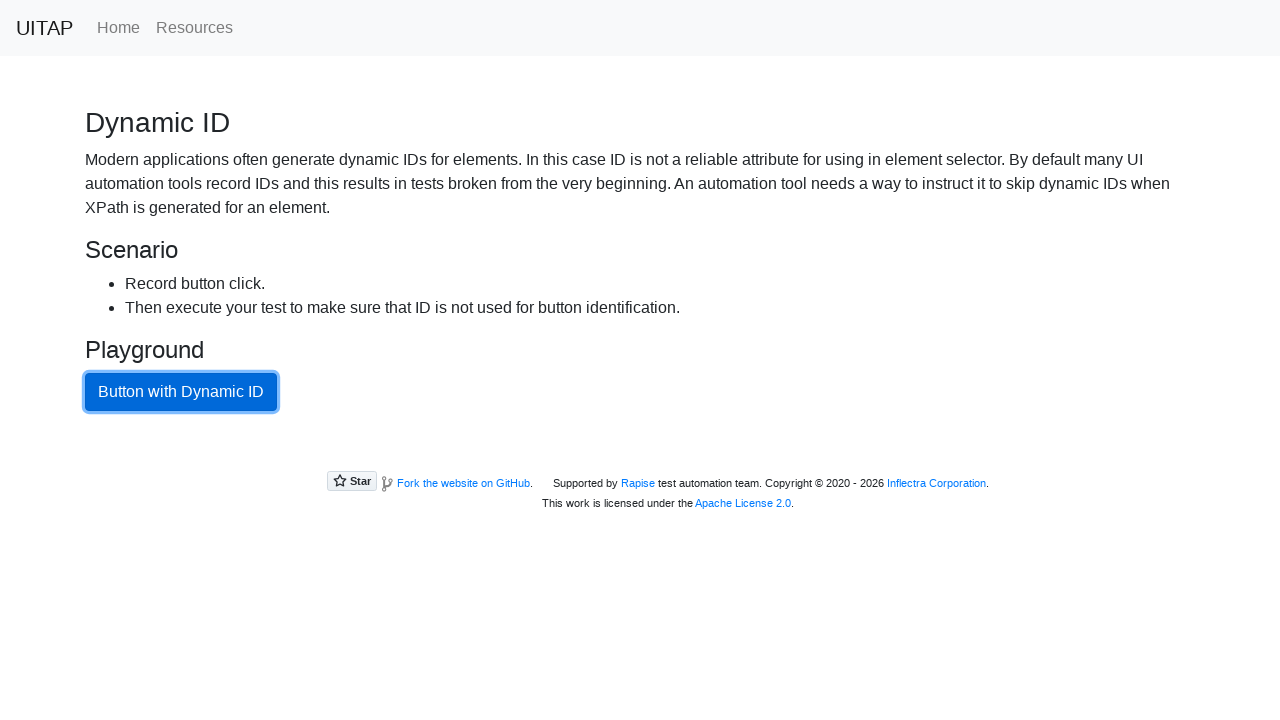

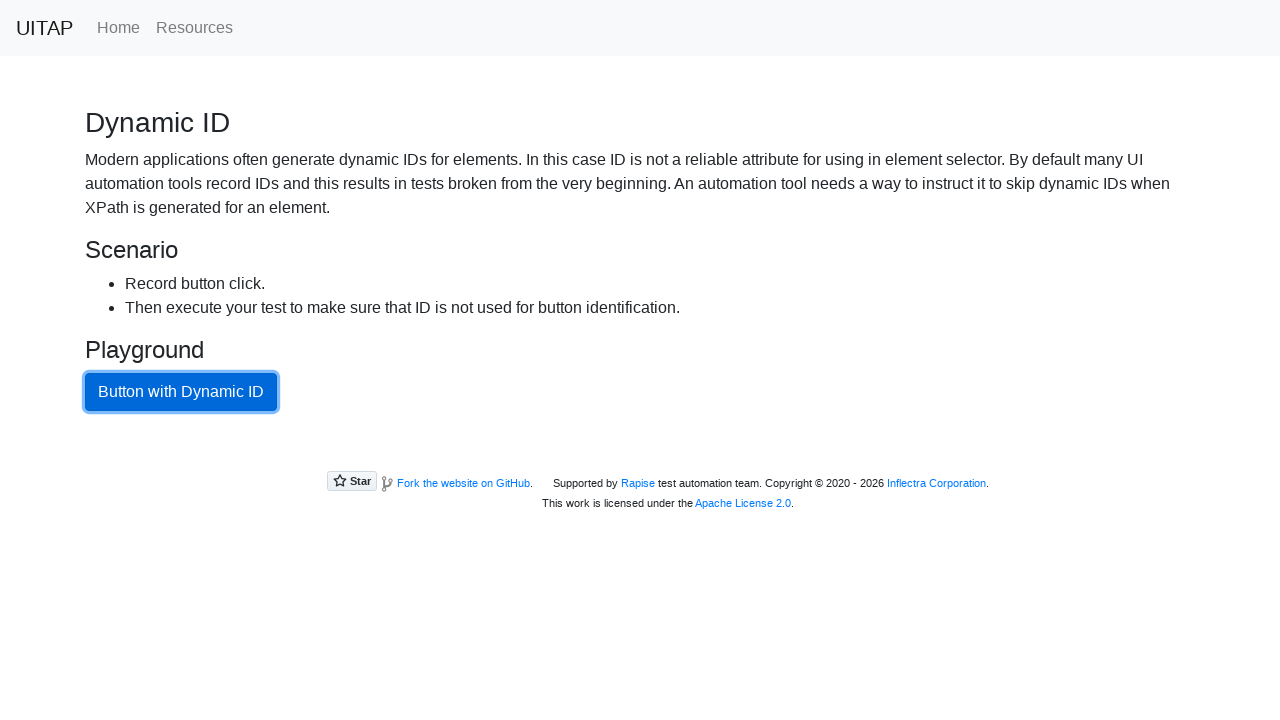